Performs a right-click on the Alerts menu item after hovering over SwitchTo

Starting URL: http://demo.automationtesting.in/Register.html

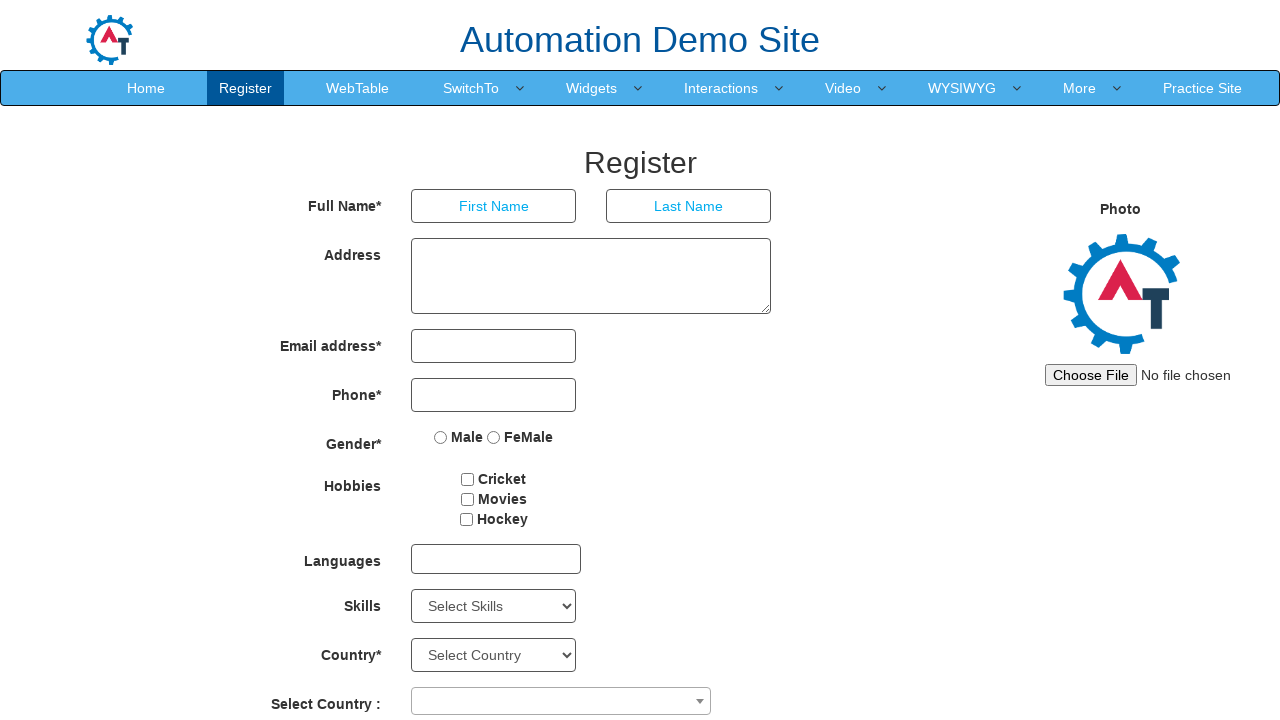

Hovered over SwitchTo menu item at (471, 88) on xpath=//a[text()='SwitchTo']
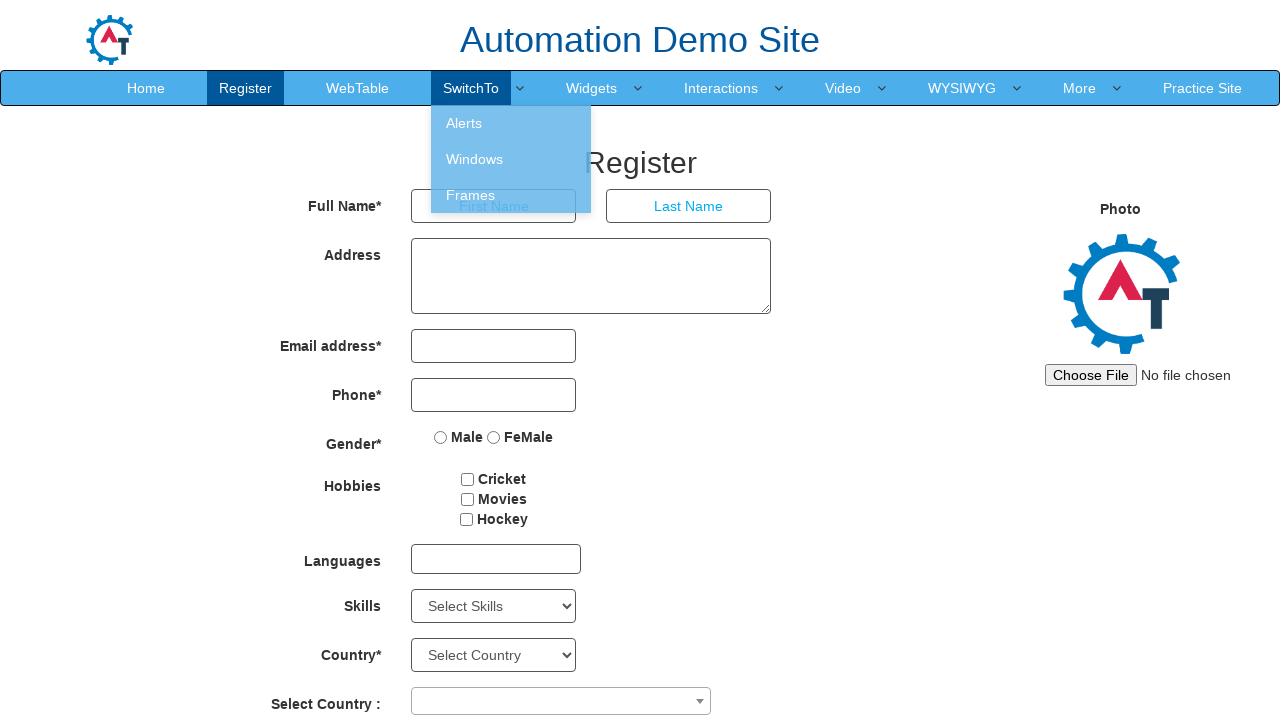

Right-clicked on Alerts menu item at (511, 123) on //a[text()='Alerts']
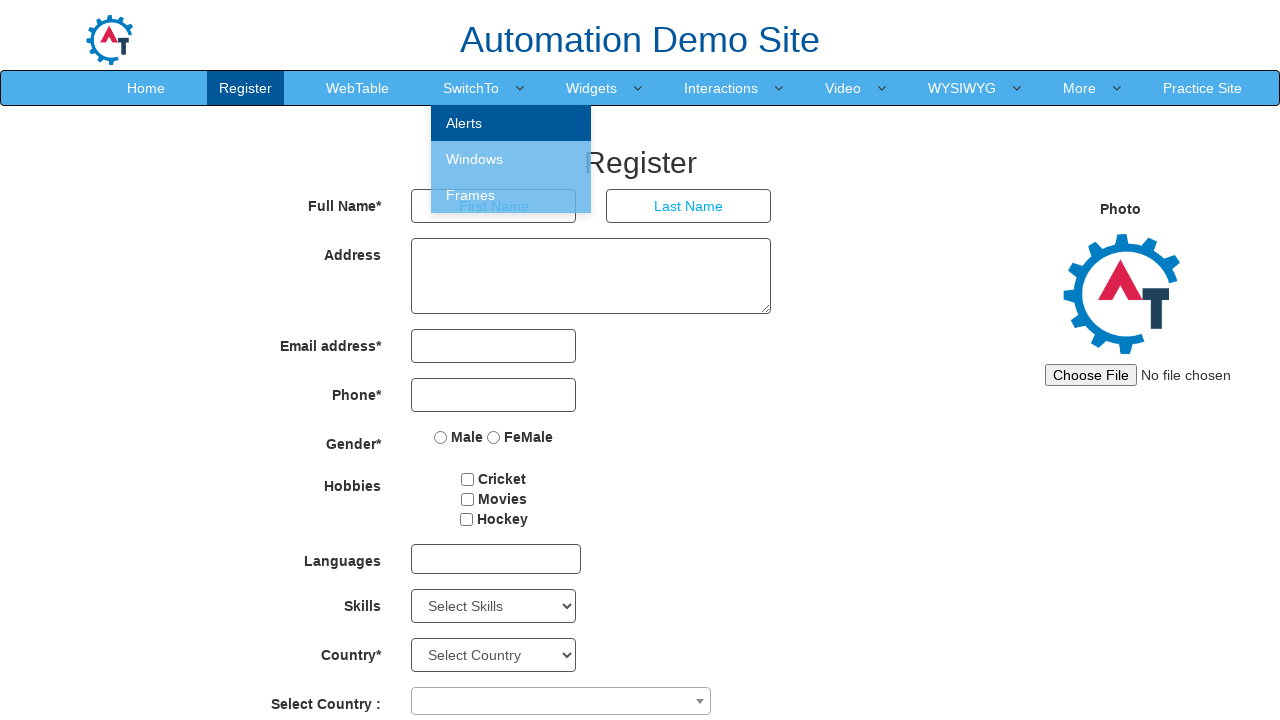

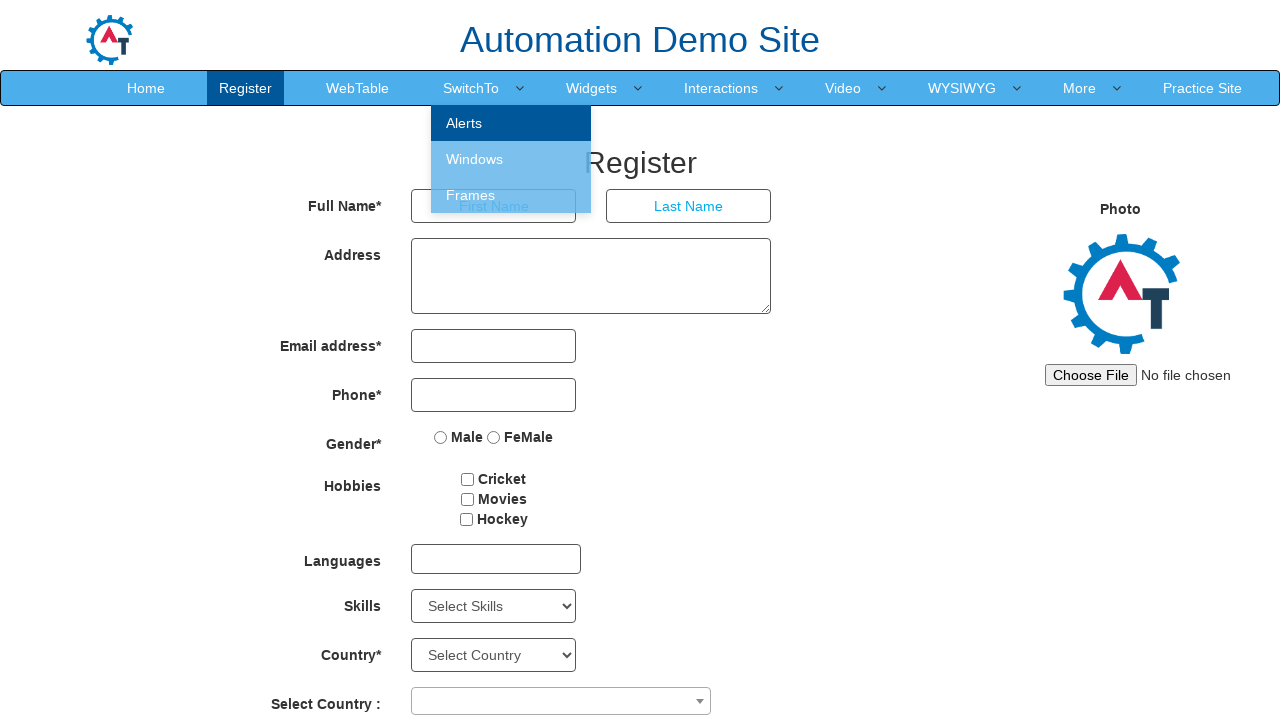